Tests auto-suggestive dropdown by typing partial text and selecting a matching option from the suggestions

Starting URL: https://rahulshettyacademy.com/AutomationPractice/

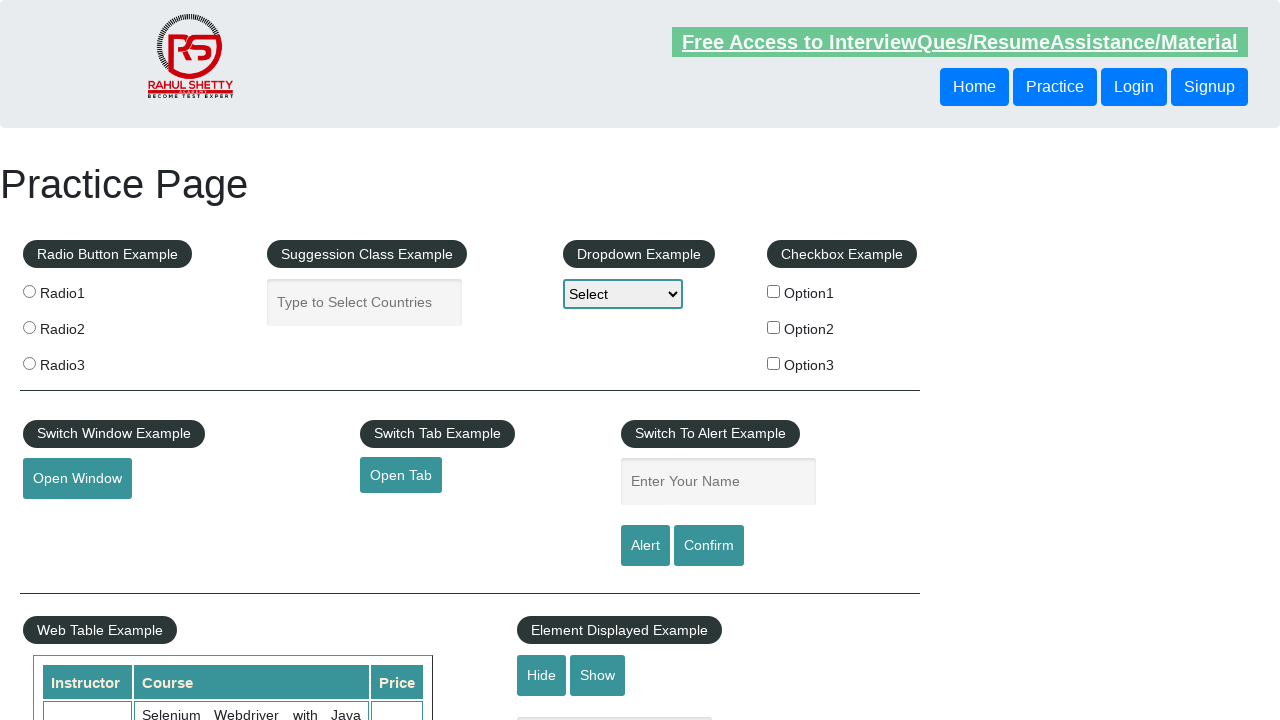

Filled autocomplete field with 'ind' to trigger suggestions on #autocomplete
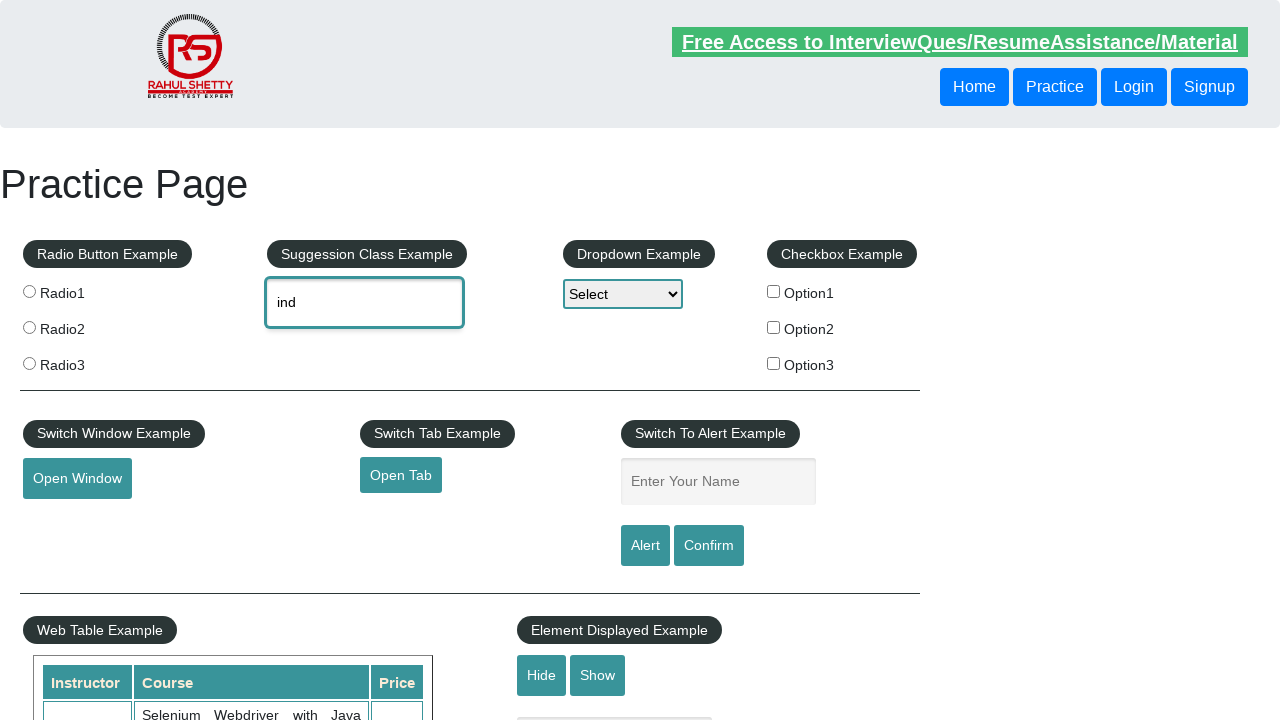

Autocomplete suggestions appeared
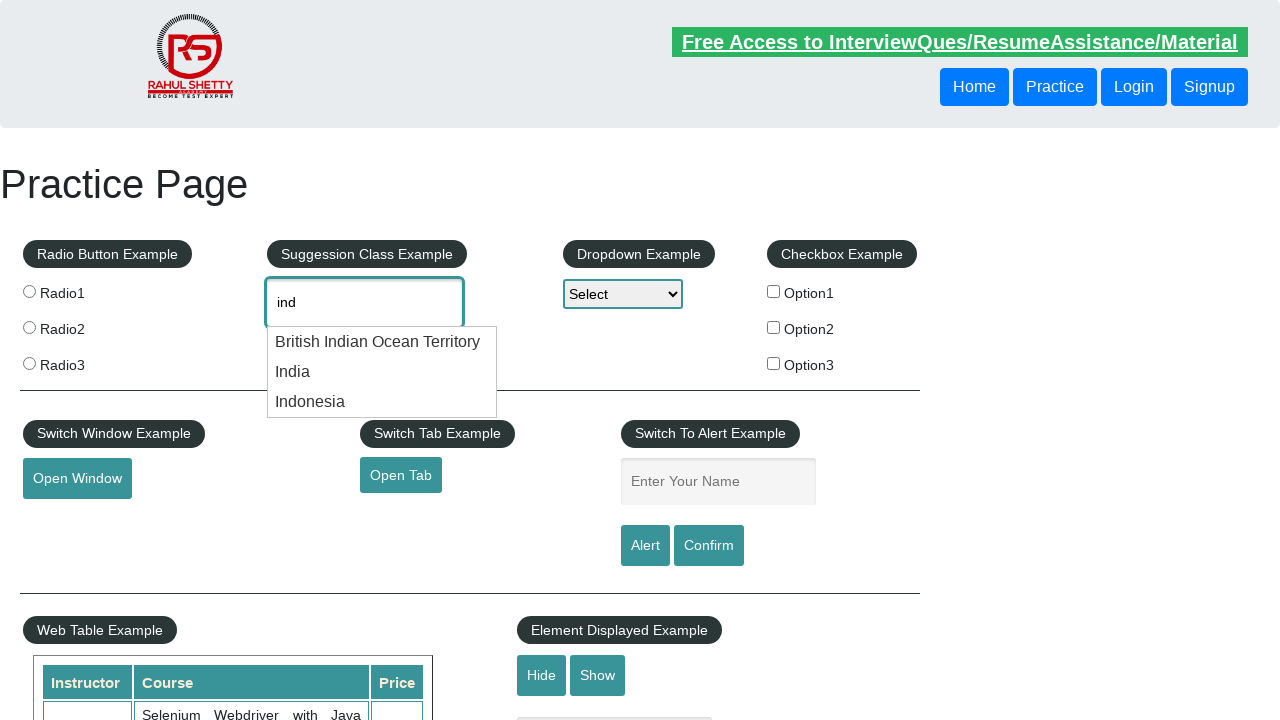

Located all autocomplete suggestion options
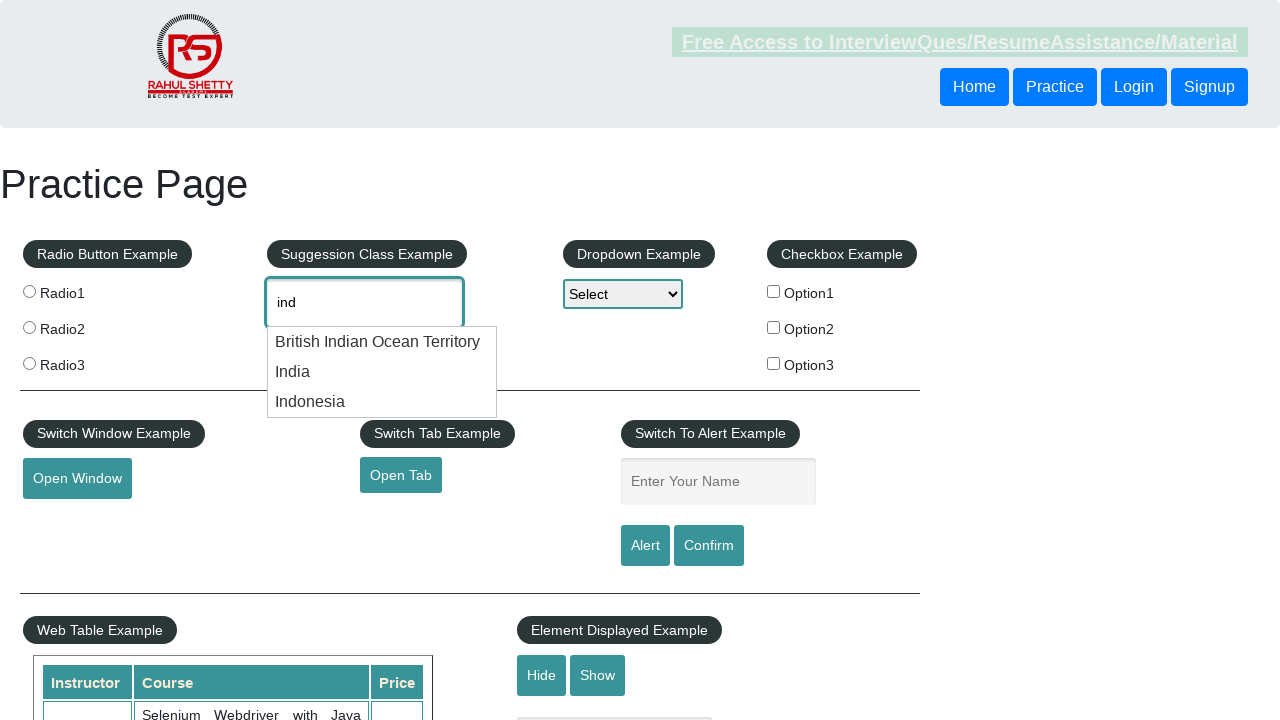

Selected 'India' from autocomplete suggestions at (382, 372) on .ui-menu-item div >> nth=1
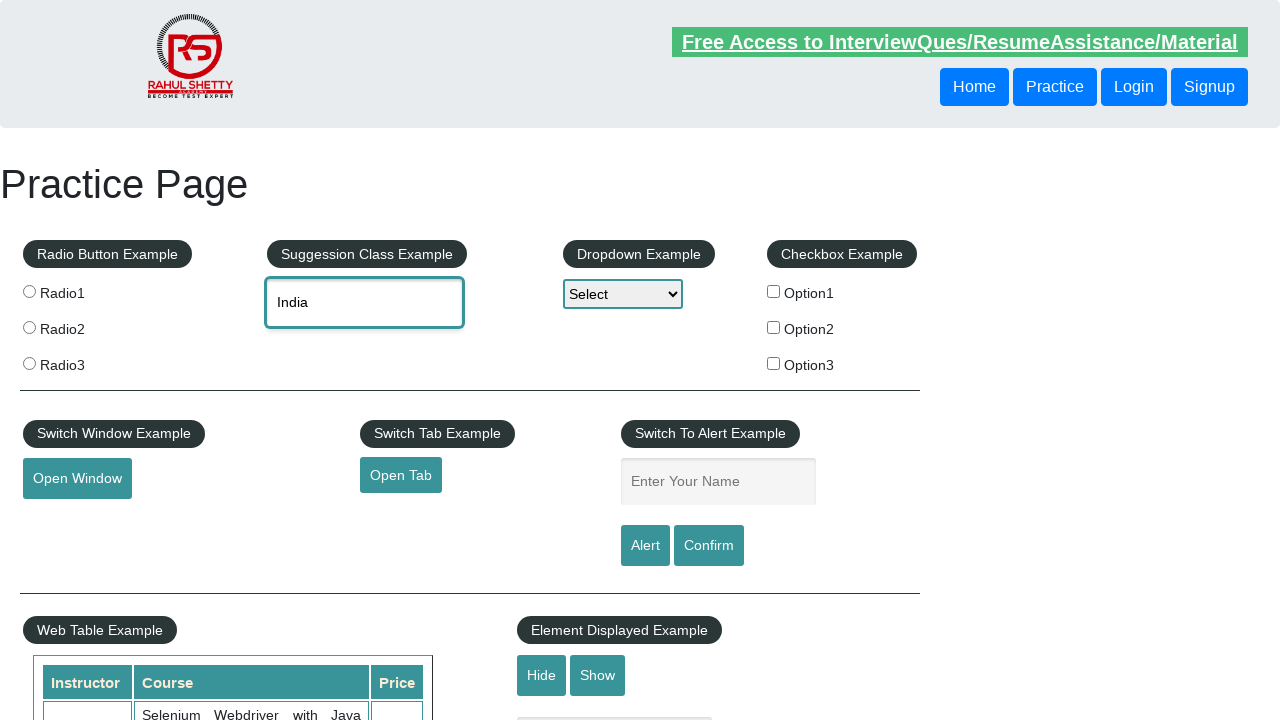

Waited for selection to be processed
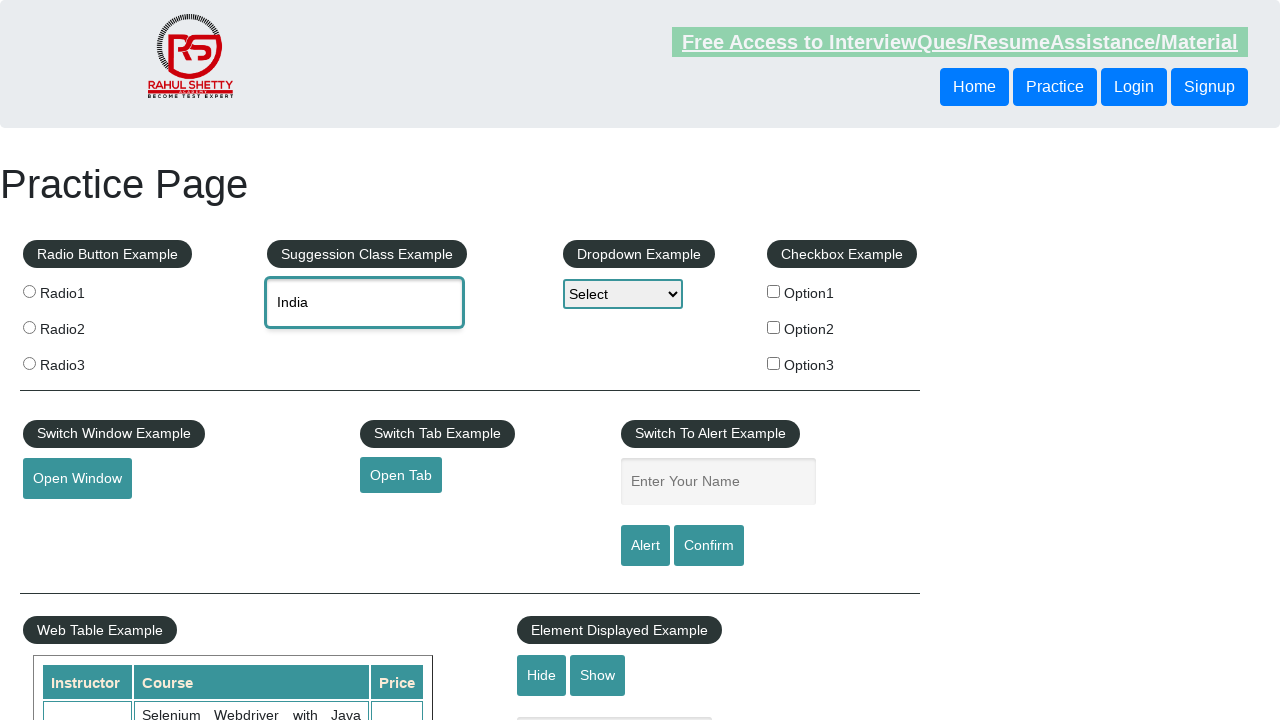

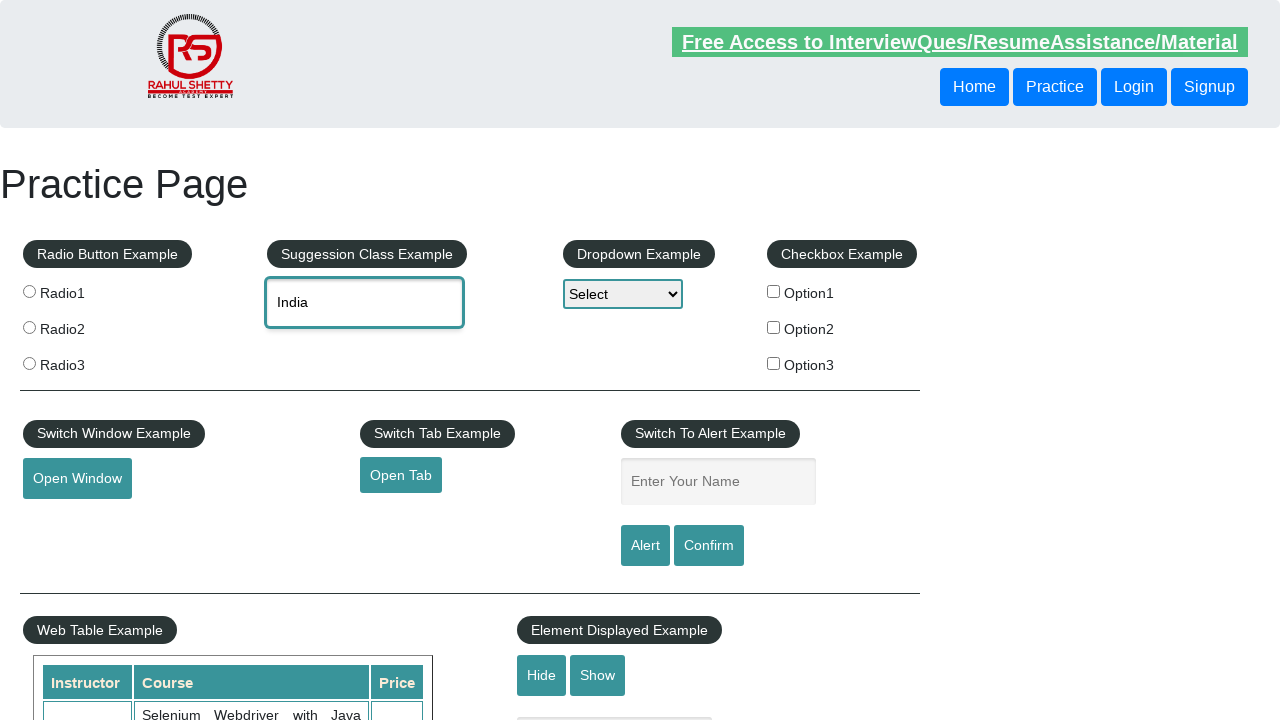